Tests tooltip functionality by hovering over a button element and verifying the tooltip text appears

Starting URL: https://demoqa.com/tool-tips/

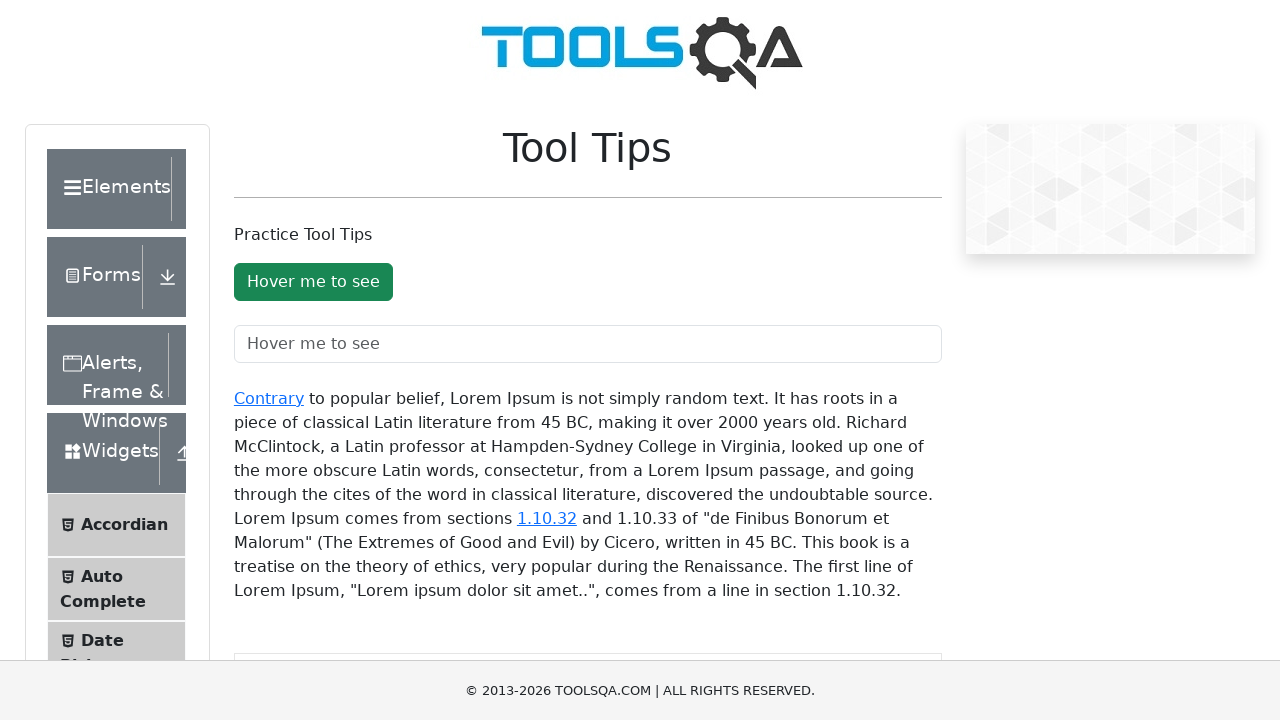

Located the tooltip button element
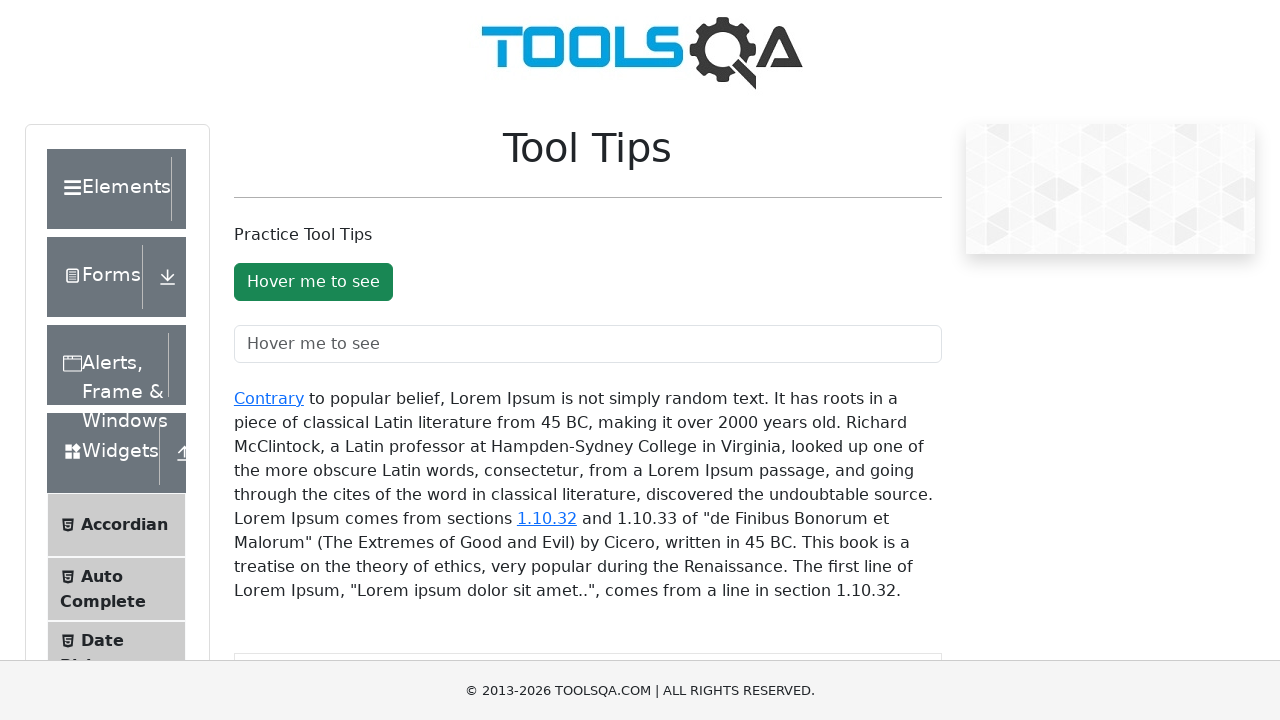

Hovered over the tooltip button to trigger tooltip display at (313, 282) on #toolTipButton
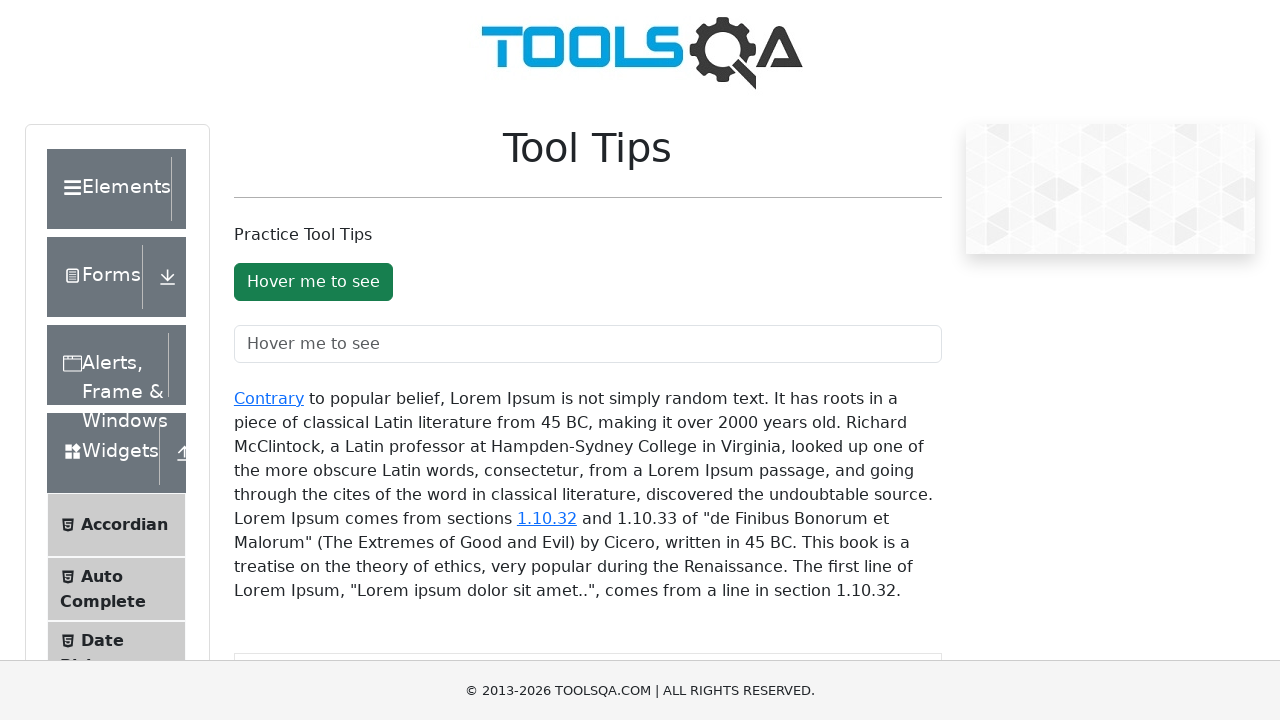

Waited for tooltip to appear
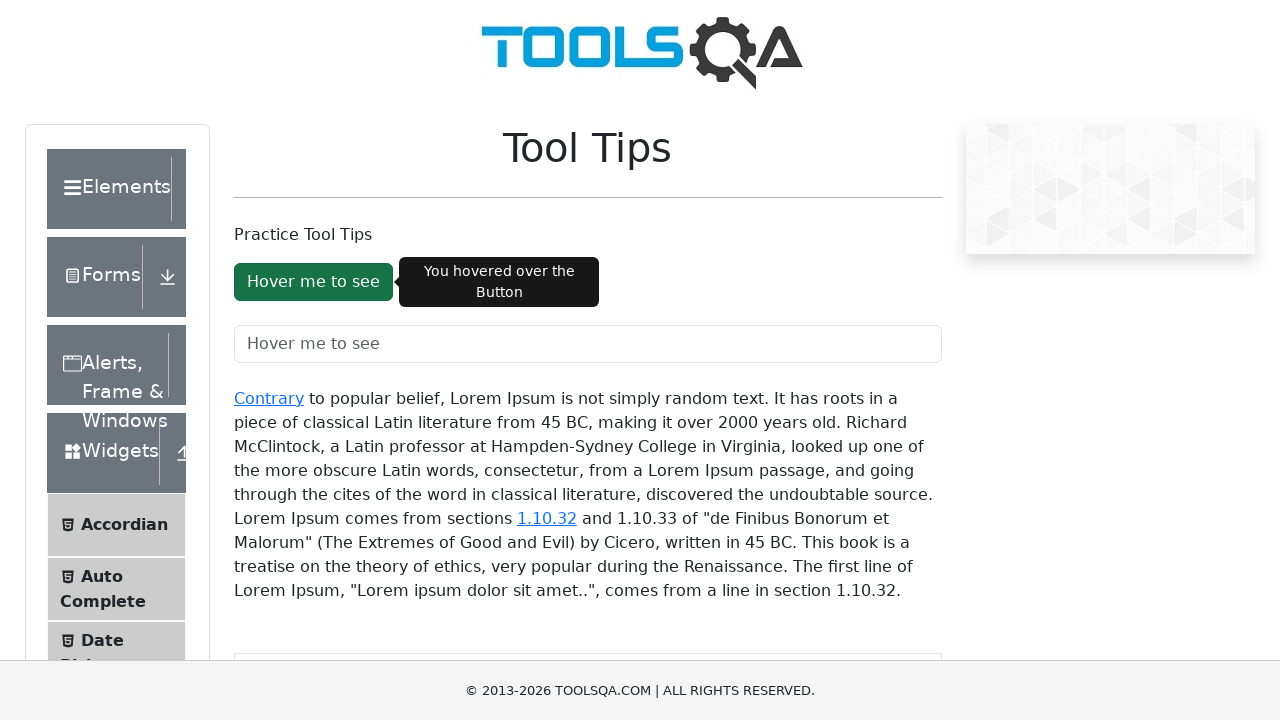

Verified tooltip text is visible in the tooltip-inner element
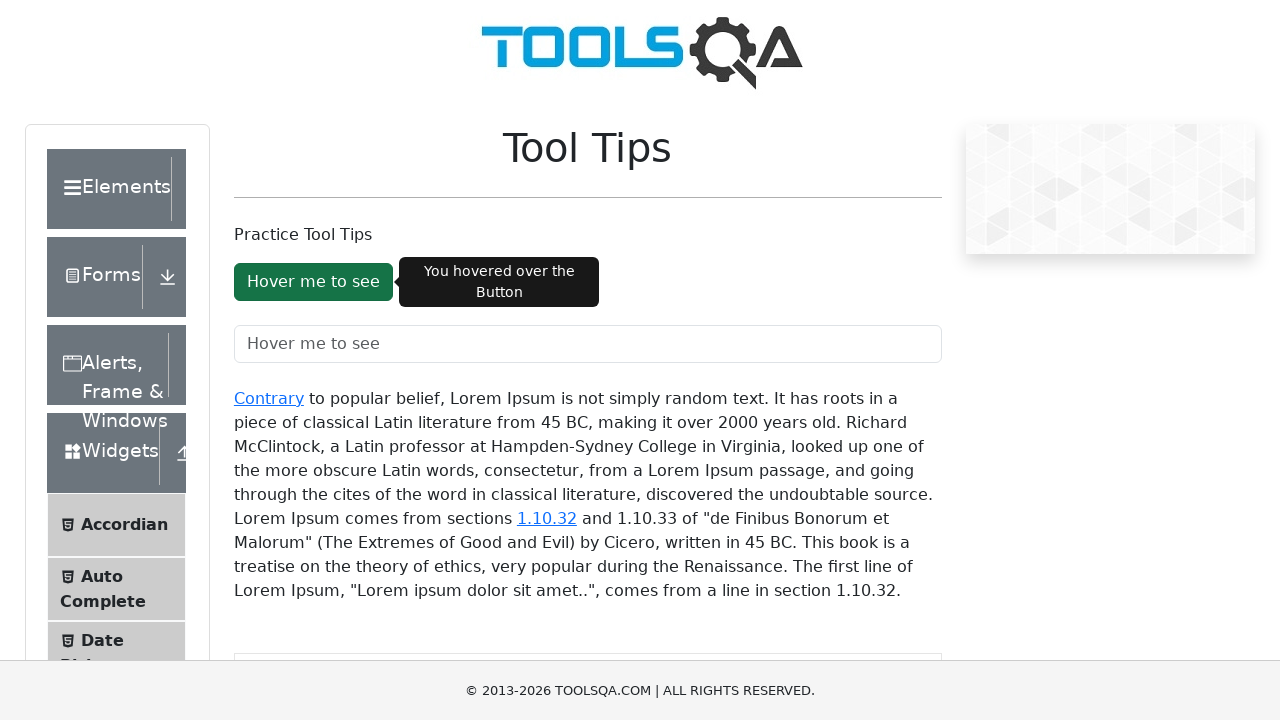

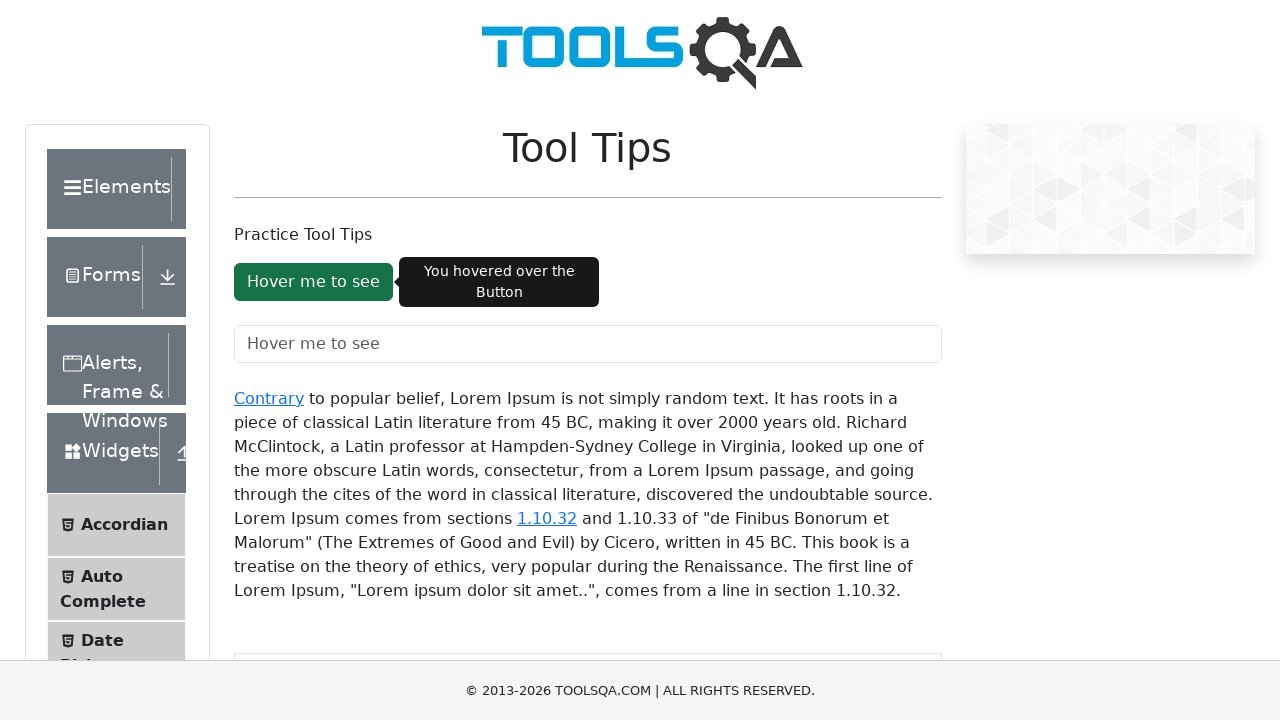